Tests cart checkout flow by adding items, proceeding to checkout, and applying a promo code

Starting URL: https://rahulshettyacademy.com/seleniumPractise/#/

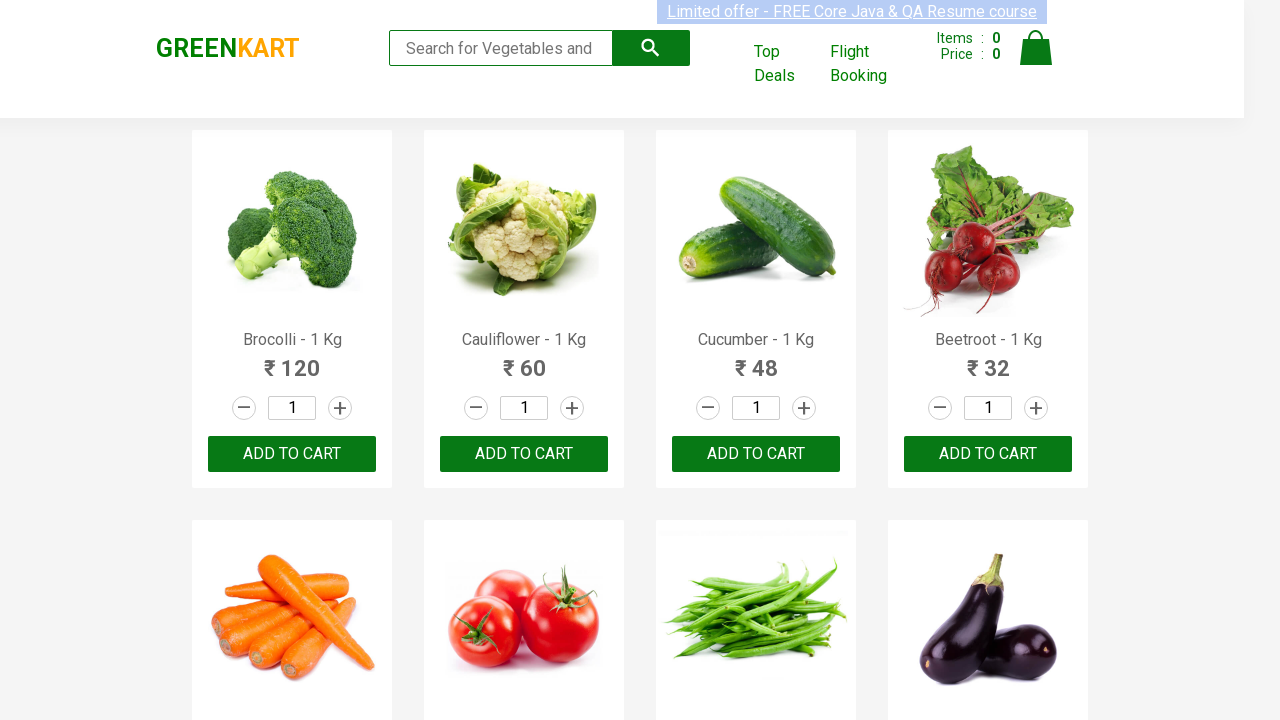

Waited for product list to load
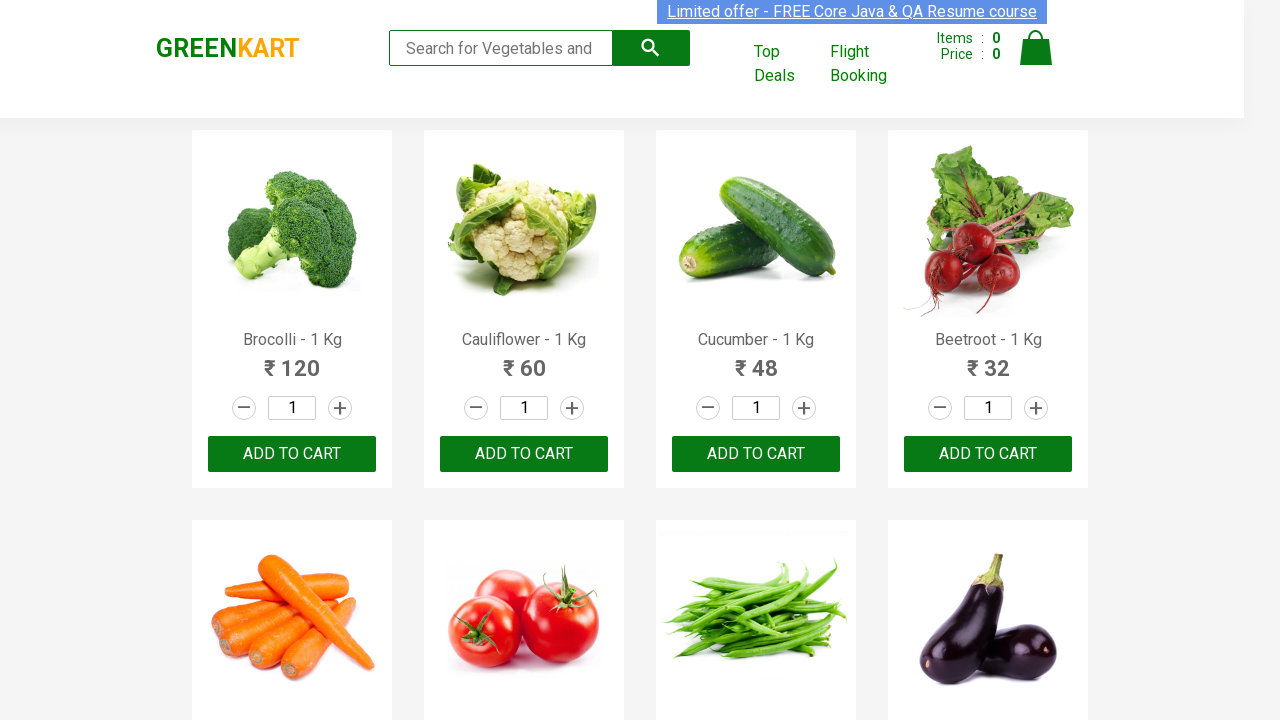

Retrieved all product name elements
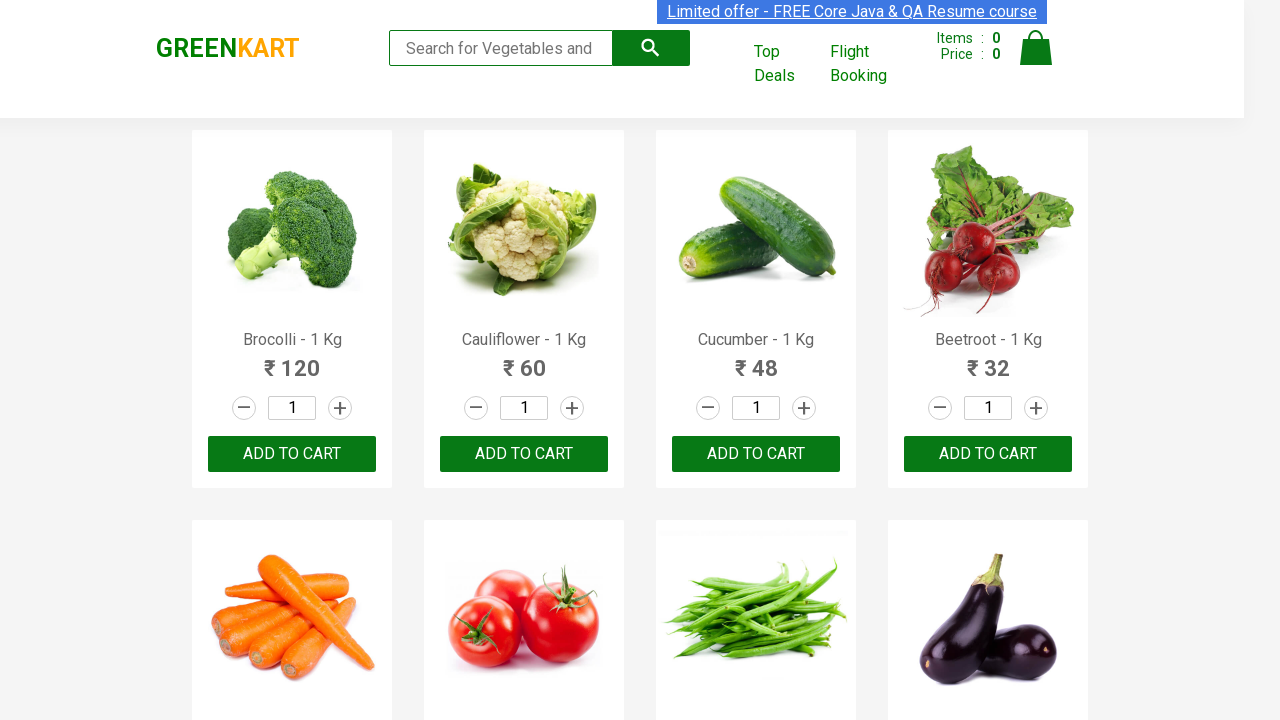

Retrieved all add to cart buttons
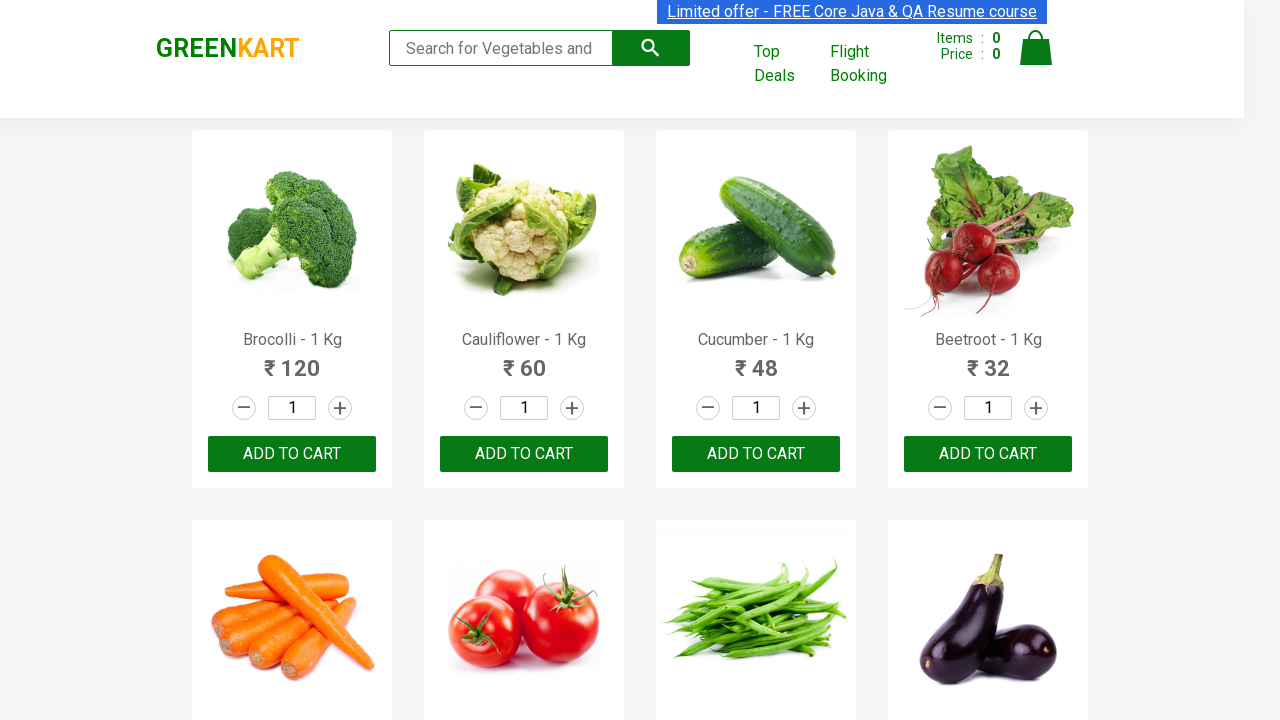

Added Brocolli to cart at (292, 454) on div.product-action button >> nth=0
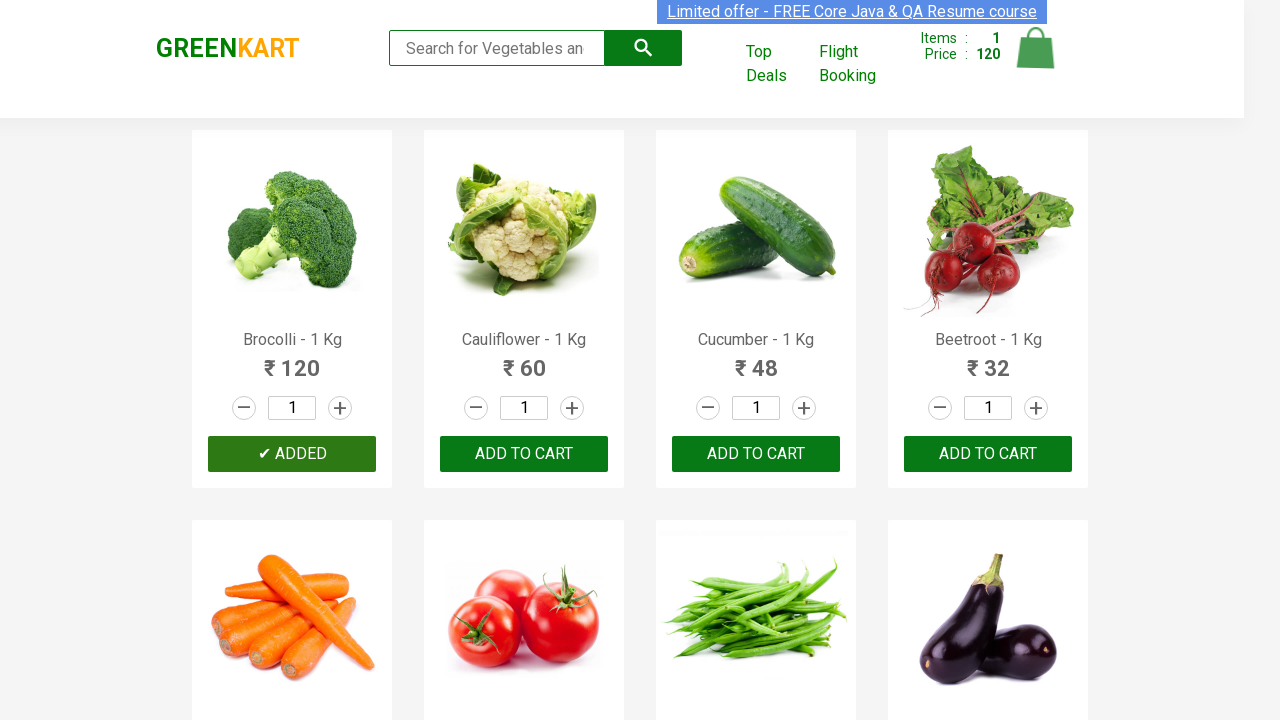

Added Cucumber to cart at (756, 454) on div.product-action button >> nth=2
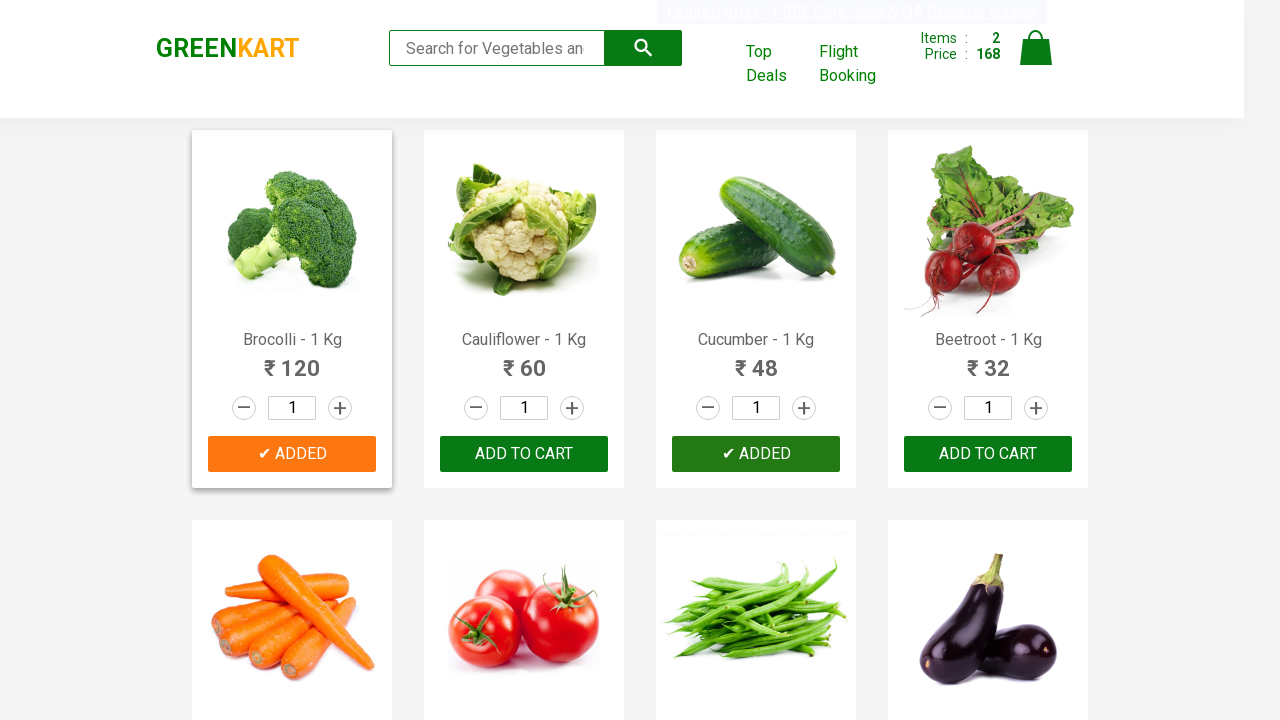

Added Beetroot to cart at (988, 454) on div.product-action button >> nth=3
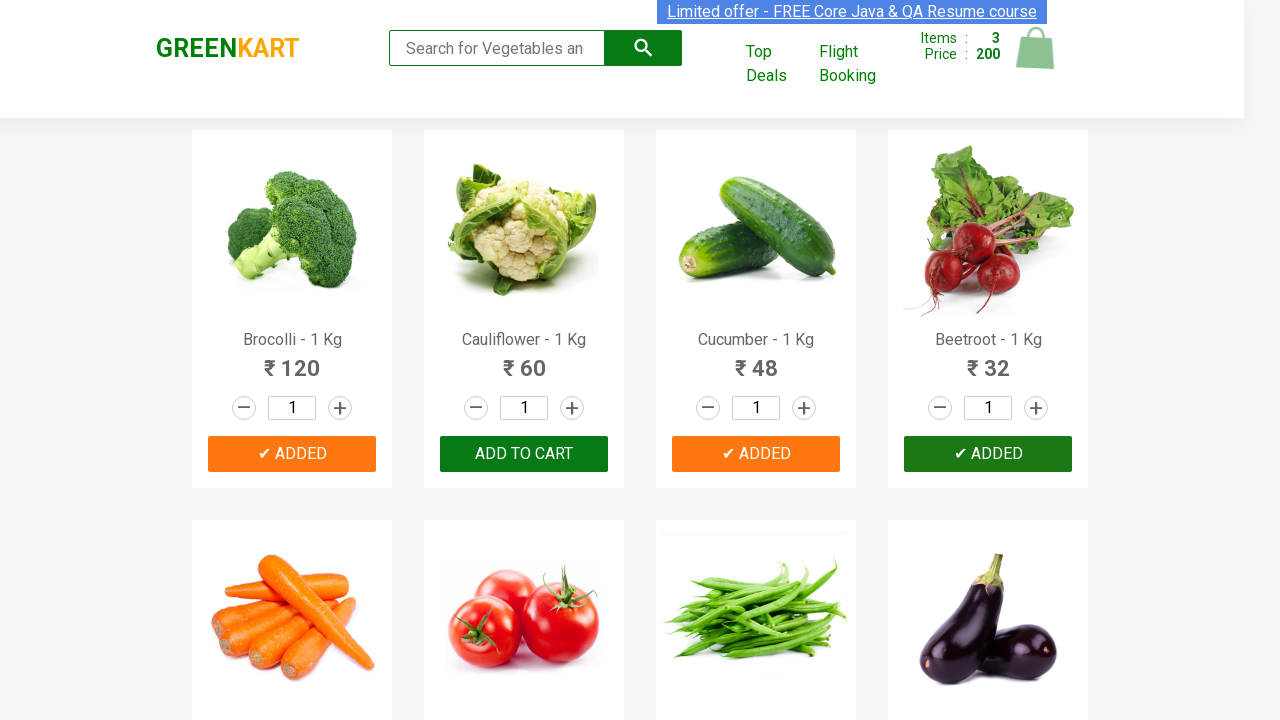

Added Carrot to cart at (292, 360) on div.product-action button >> nth=4
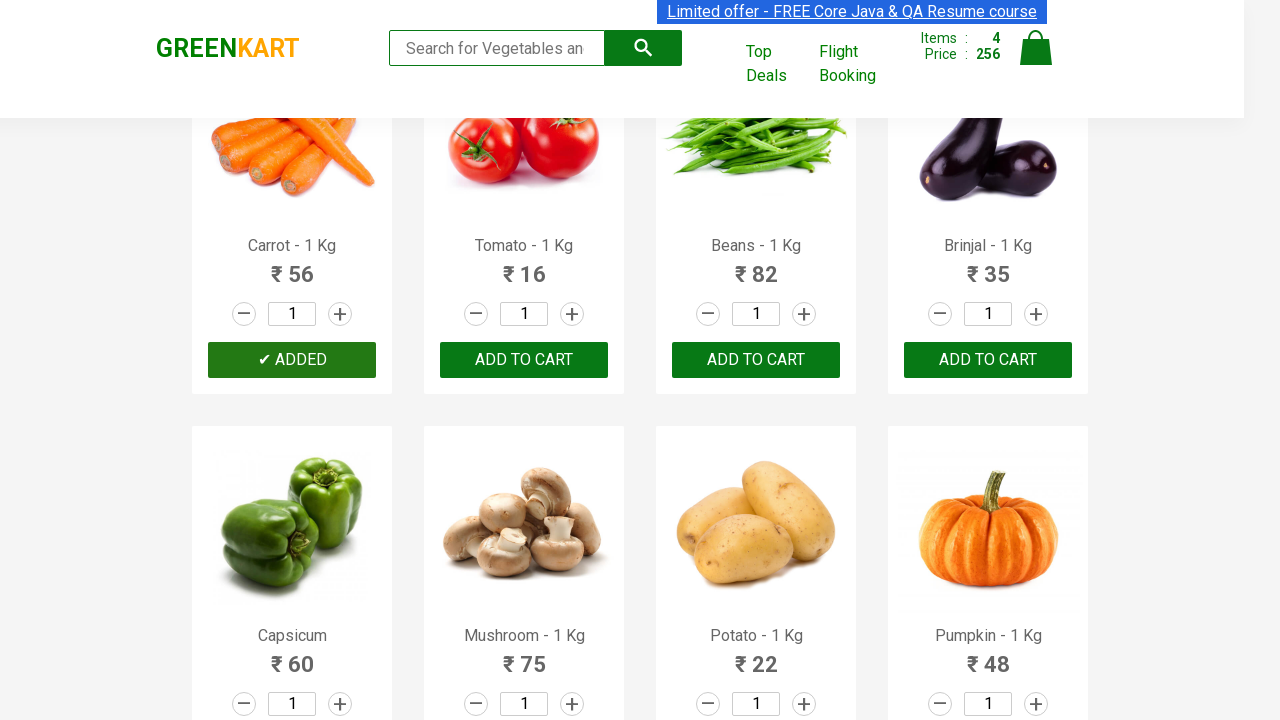

Added Potato to cart at (756, 360) on div.product-action button >> nth=10
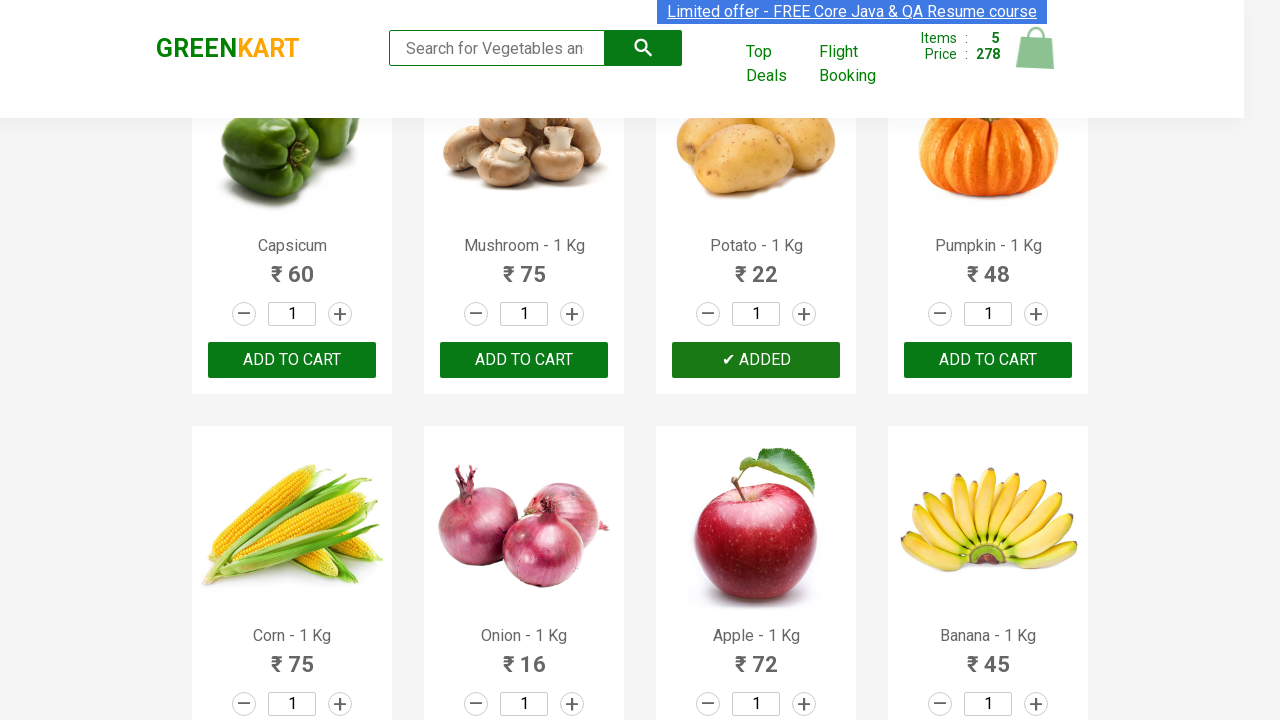

Added Banana to cart at (988, 360) on div.product-action button >> nth=15
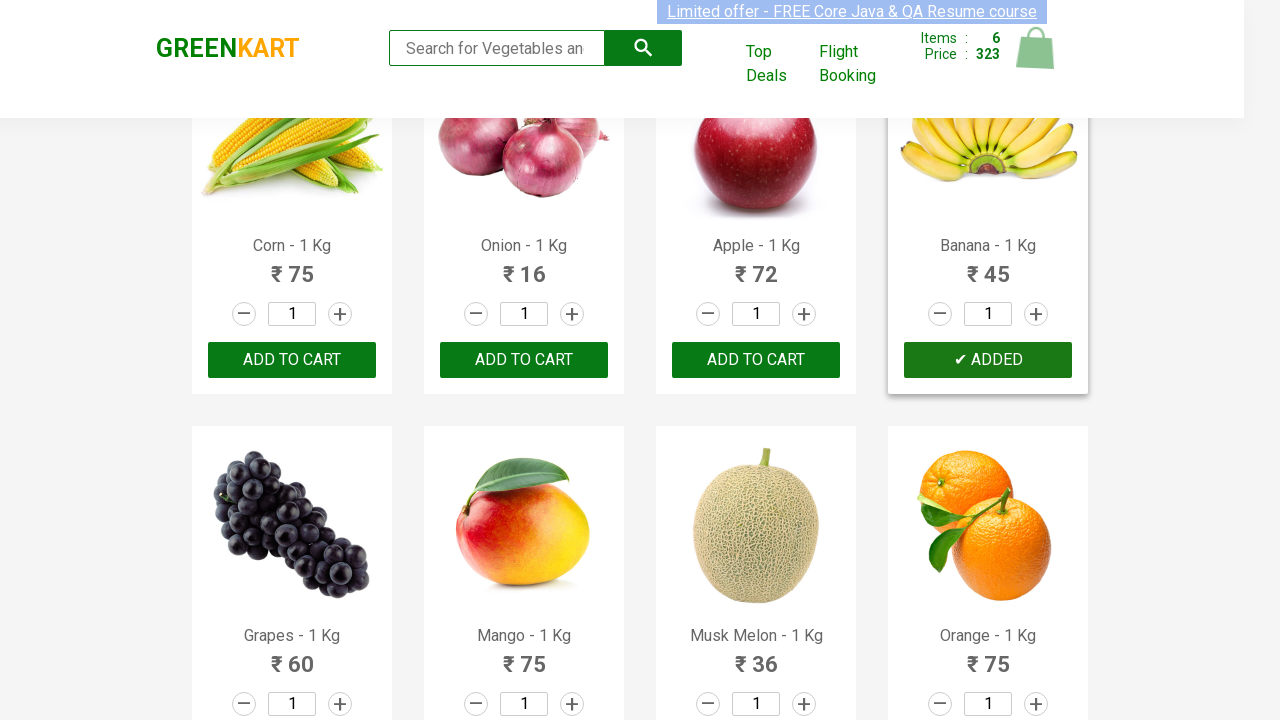

Added Orange to cart at (988, 360) on div.product-action button >> nth=19
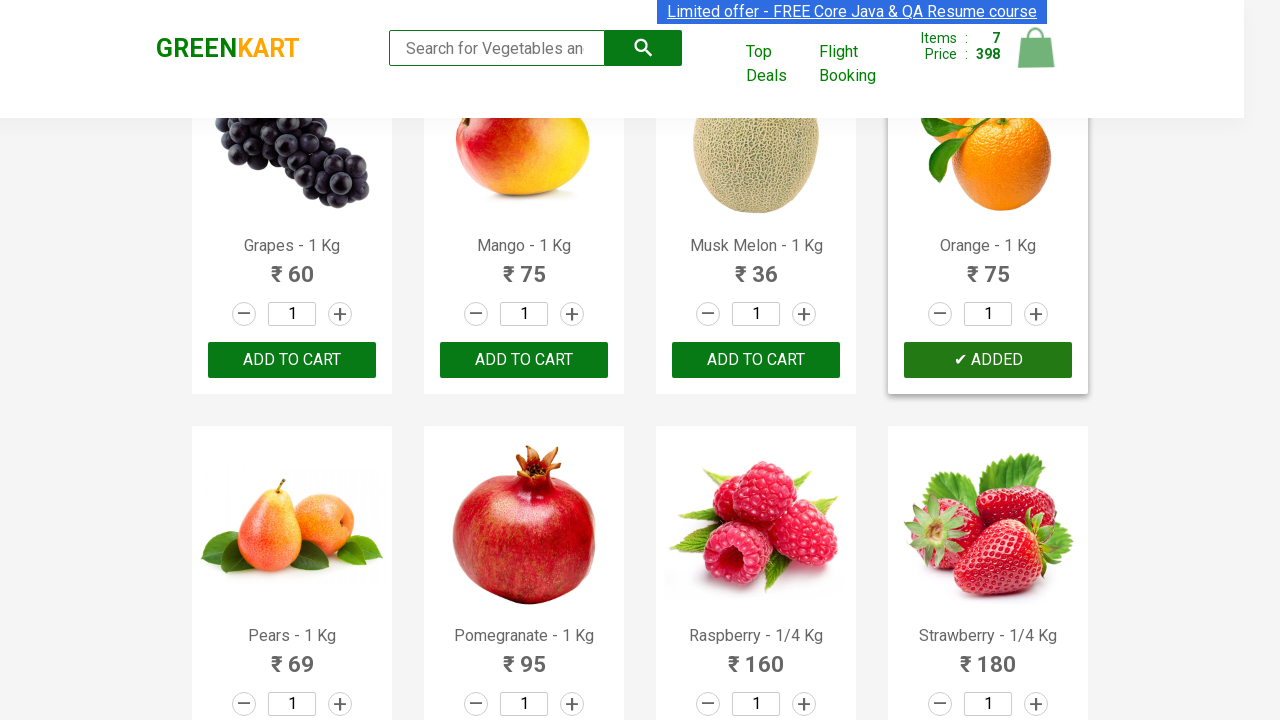

Added Pomegranate to cart at (524, 360) on div.product-action button >> nth=21
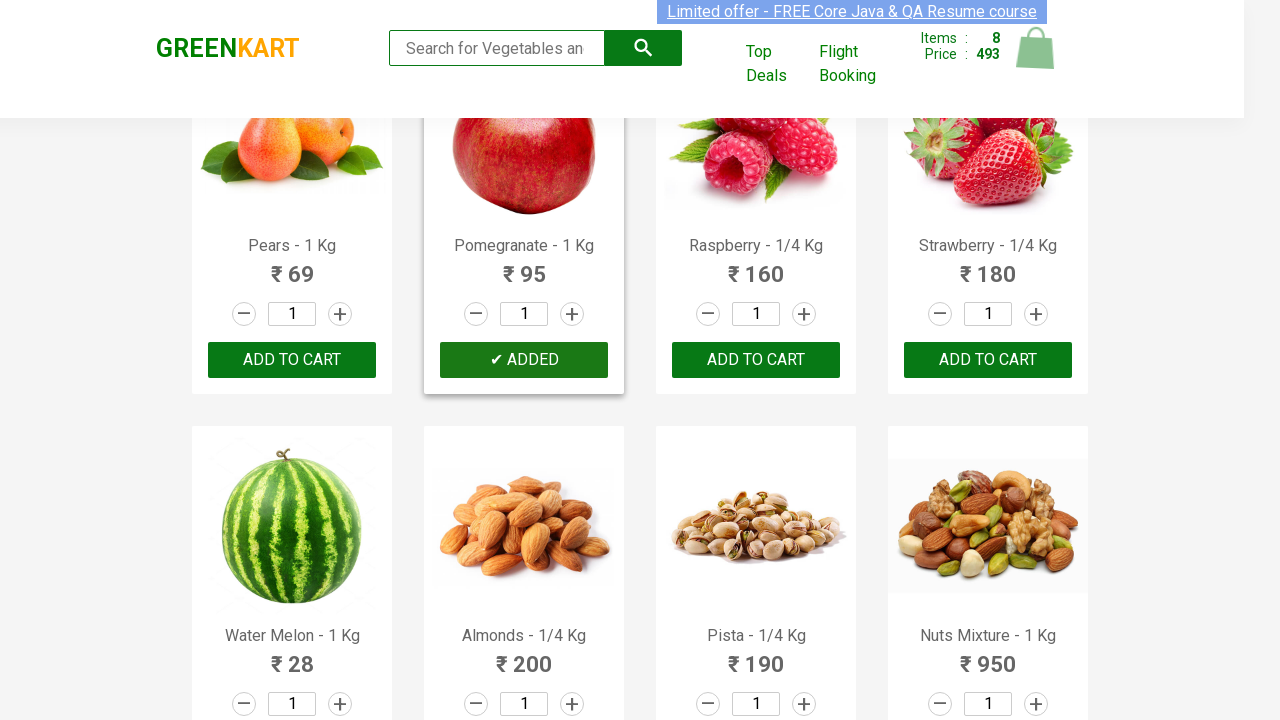

Clicked cart icon to view cart at (1036, 59) on a.cart-icon
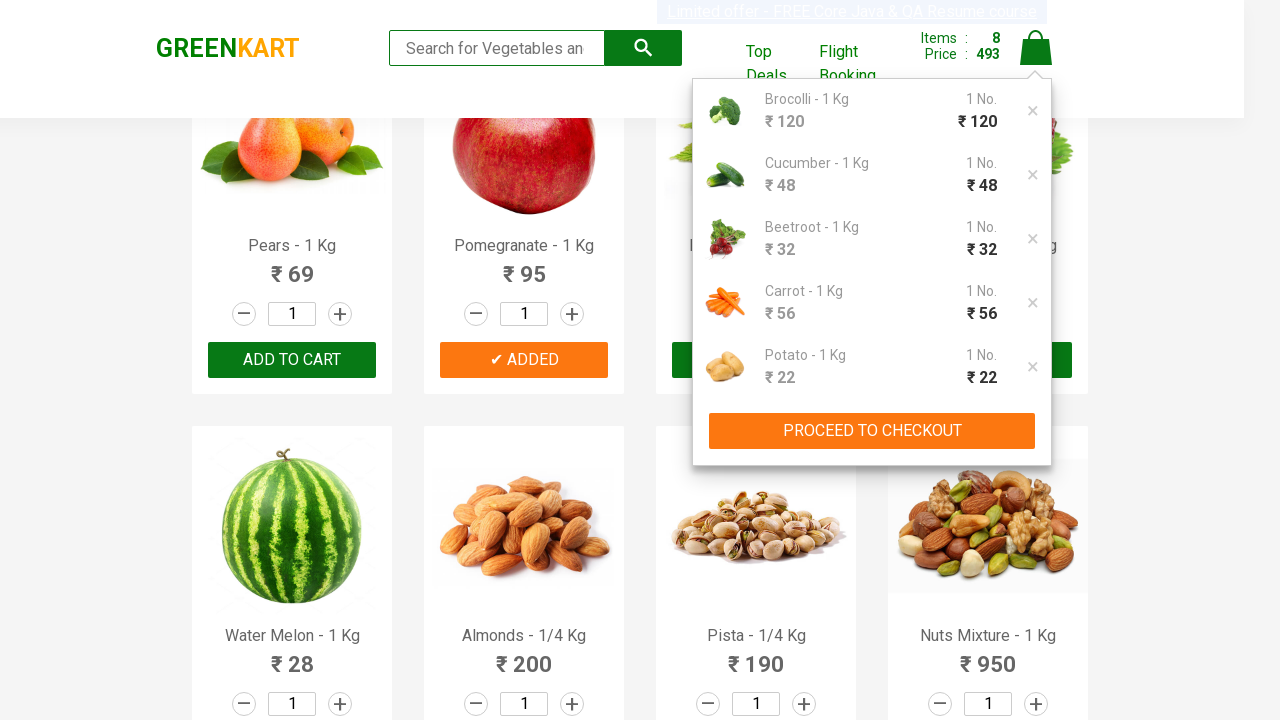

Clicked proceed to checkout button at (872, 431) on button:has-text('PROCEED TO CHECKOUT')
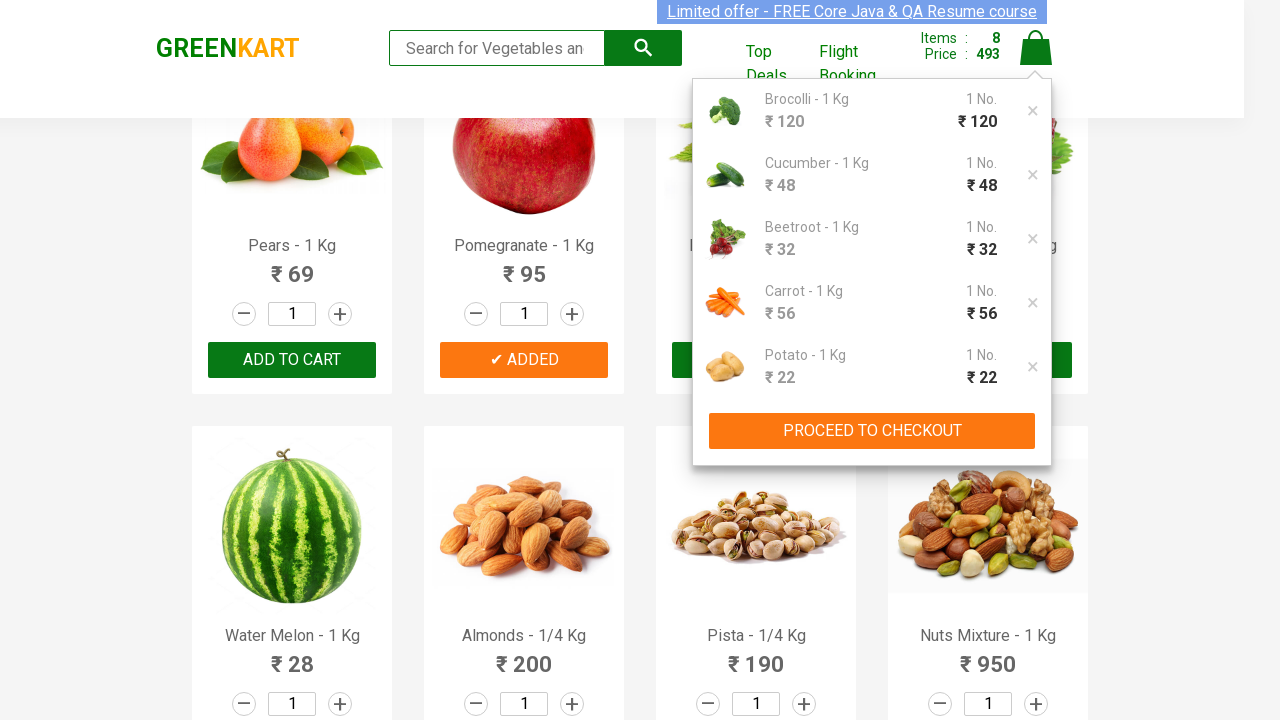

Entered promo code 'rahulshettyacademy' on input.promoCode
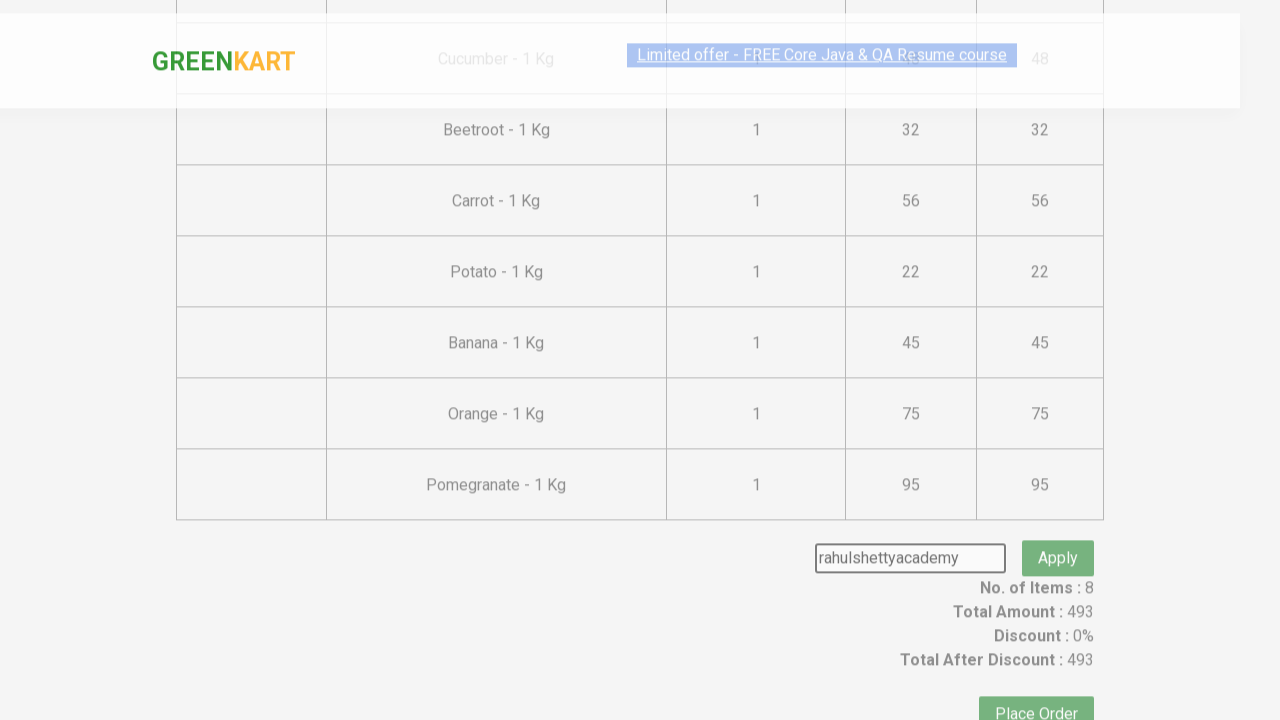

Clicked apply promo code button at (1058, 530) on button.promoBtn
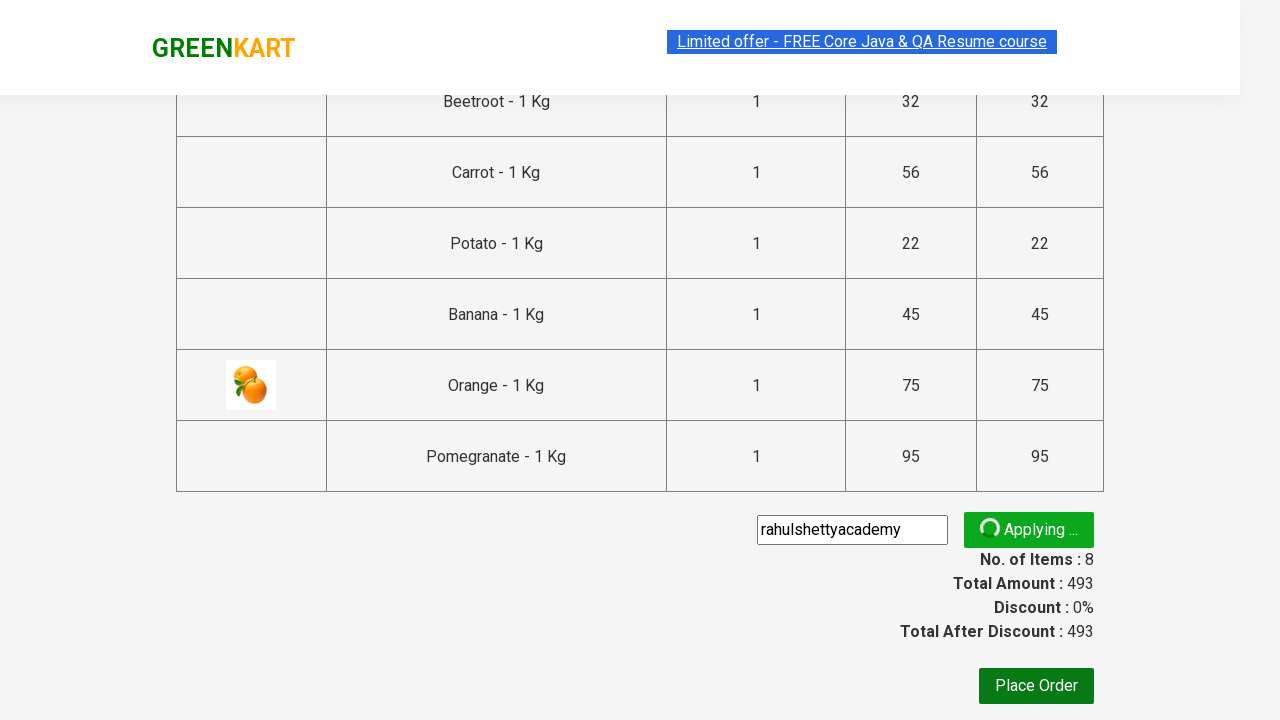

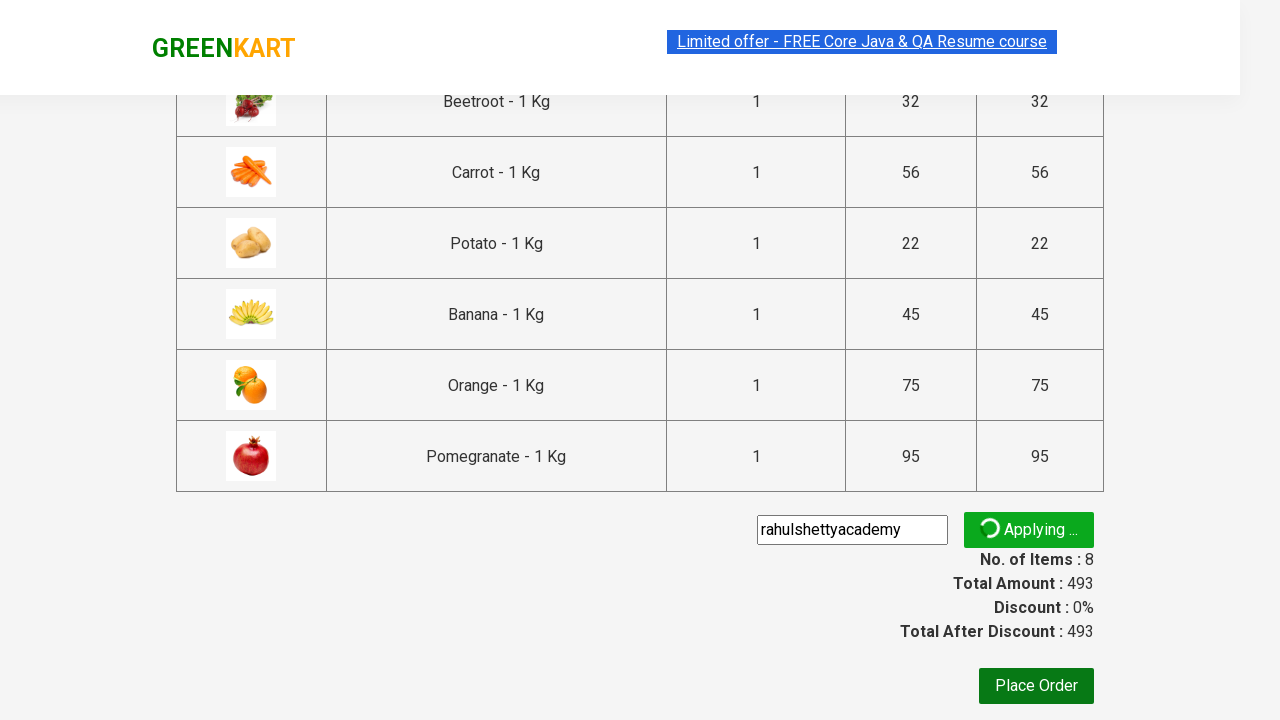